Tests A/B test opt-out functionality by visiting the A/B test page, verifying initial state, adding an opt-out cookie, refreshing the page, and confirming the opt-out was successful.

Starting URL: http://the-internet.herokuapp.com/abtest

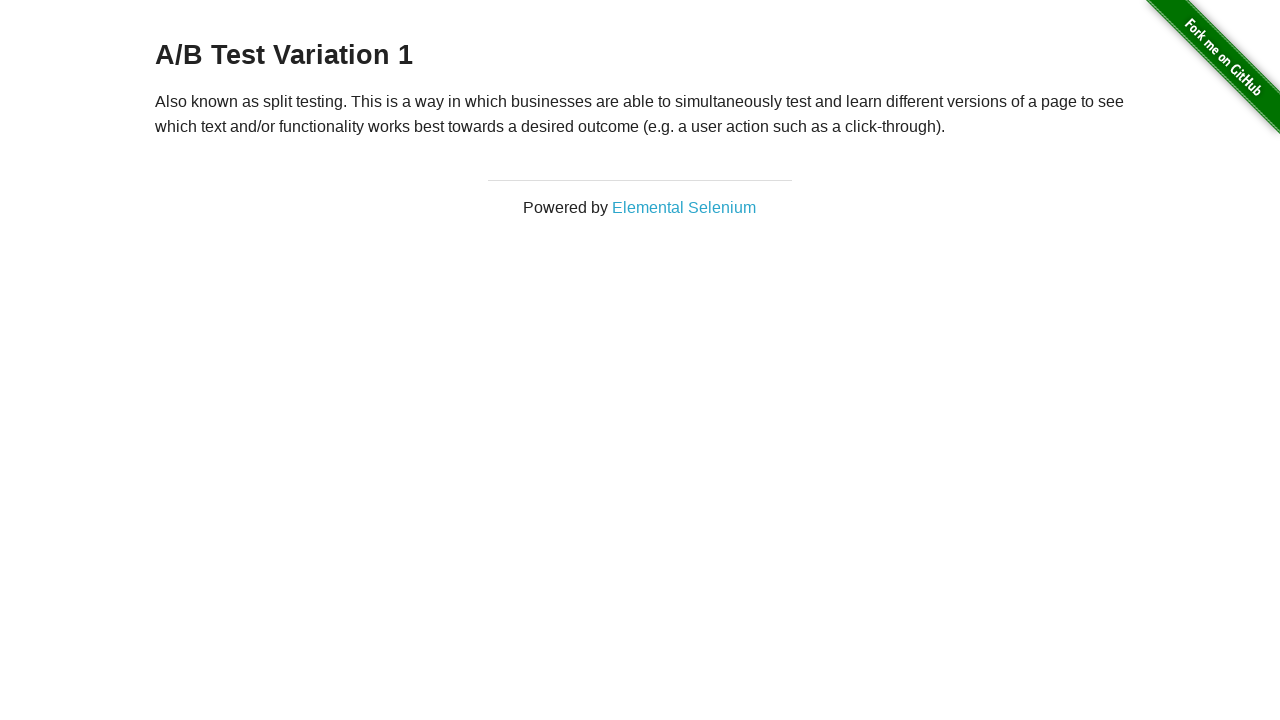

Retrieved initial heading text from A/B test page
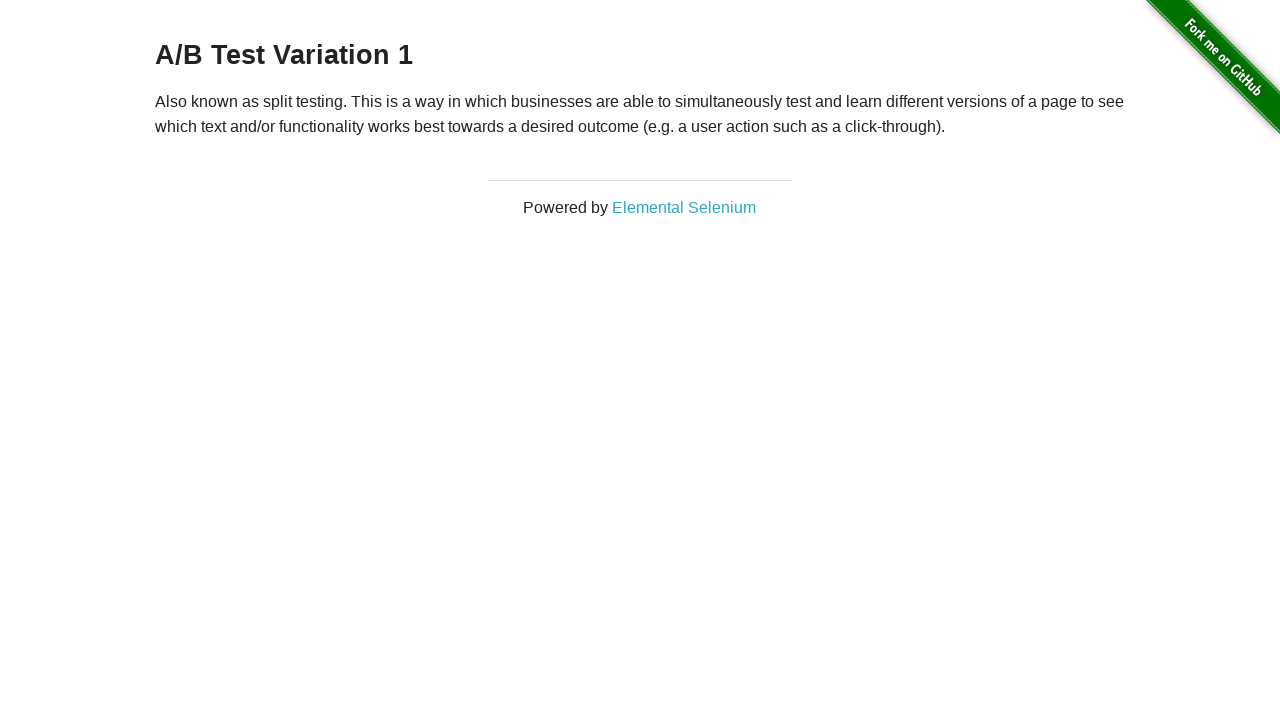

Verified initial heading is either 'A/B Test Variation 1' or 'A/B Test Control'
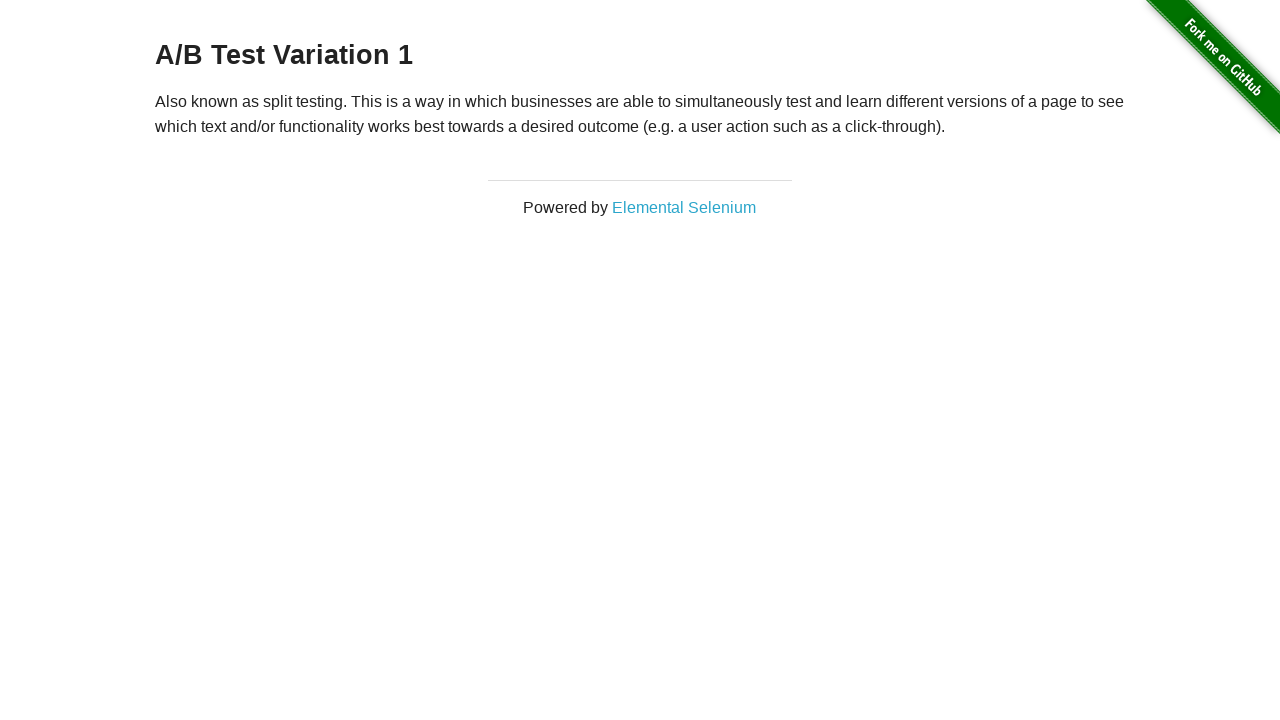

Added optimizelyOptOut cookie with value 'true'
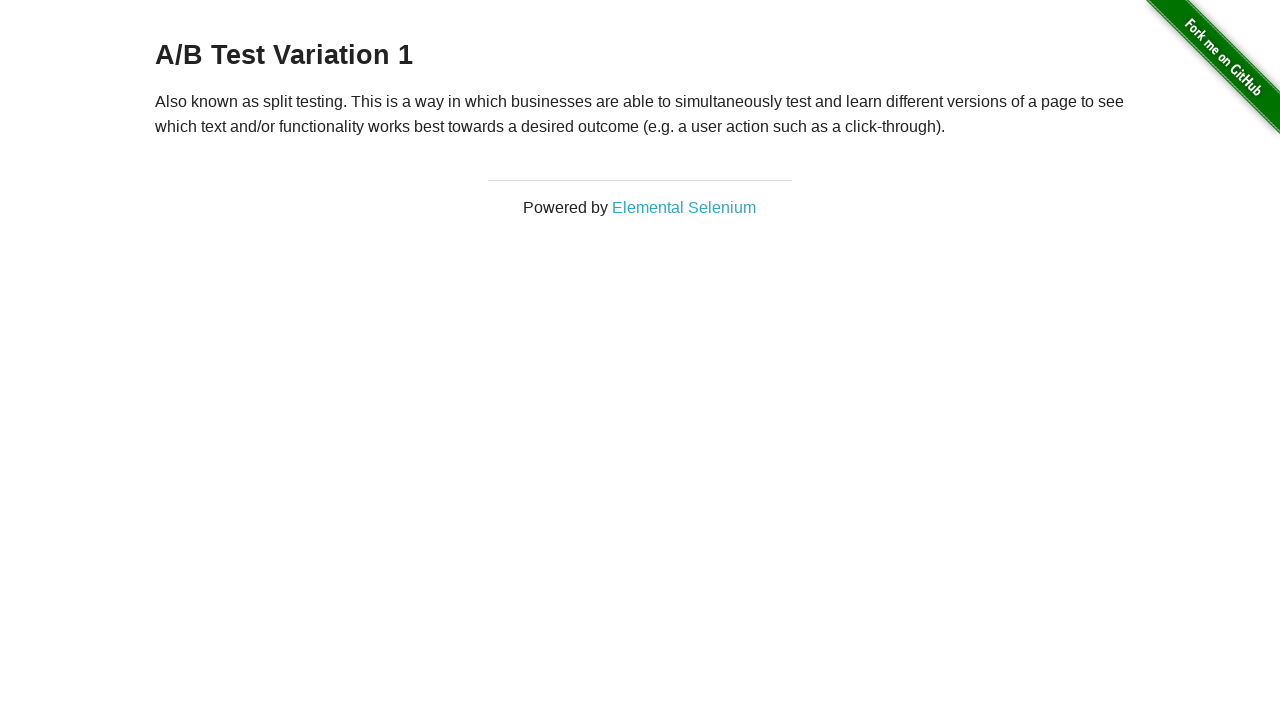

Refreshed the page after adding opt-out cookie
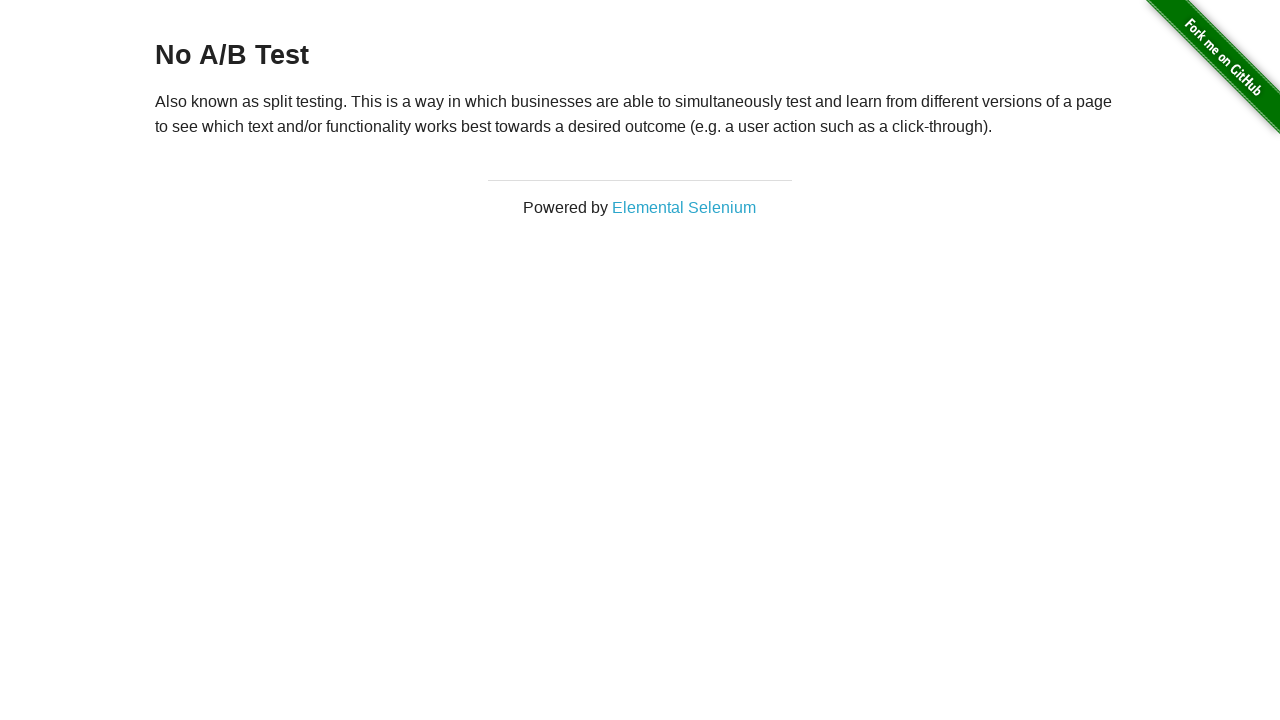

Retrieved heading text after page refresh
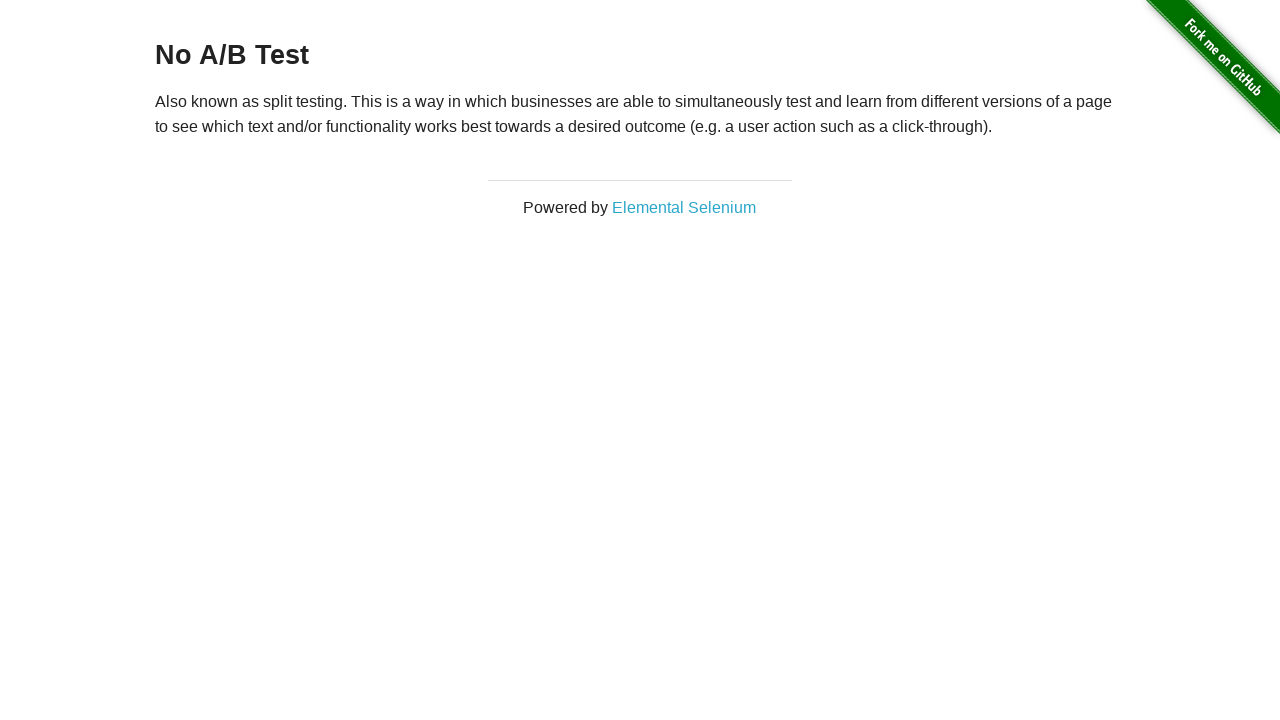

Verified opt-out was successful: heading displays 'No A/B Test'
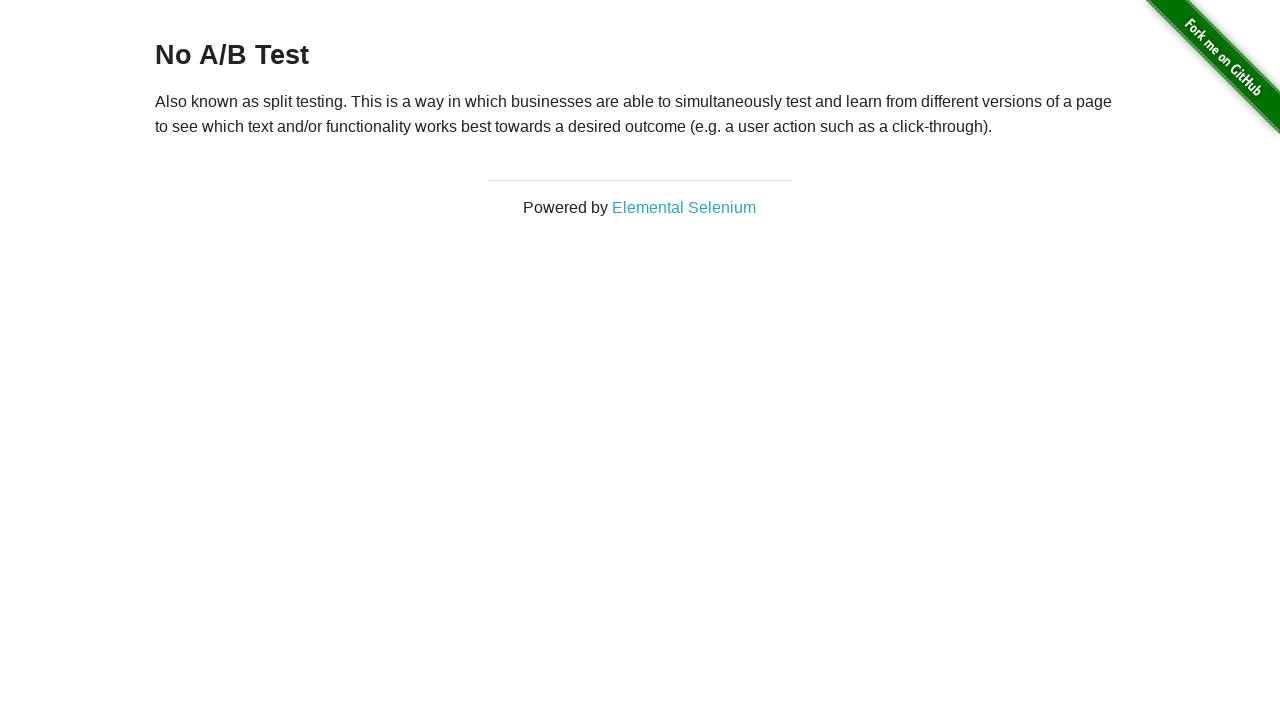

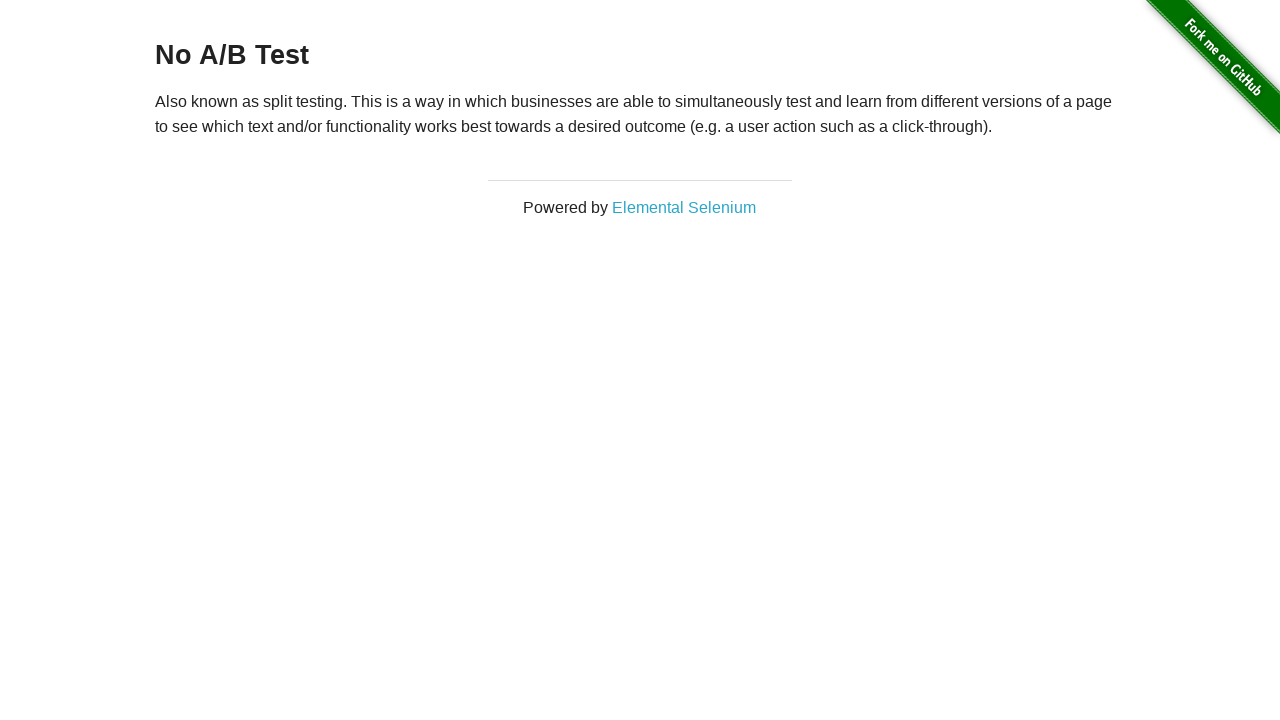